Tests email validation by submitting an email without a domain extension after the dot.

Starting URL: https://www.sharelane.com/cgi-bin/register.py?page=1&zip_code=22222

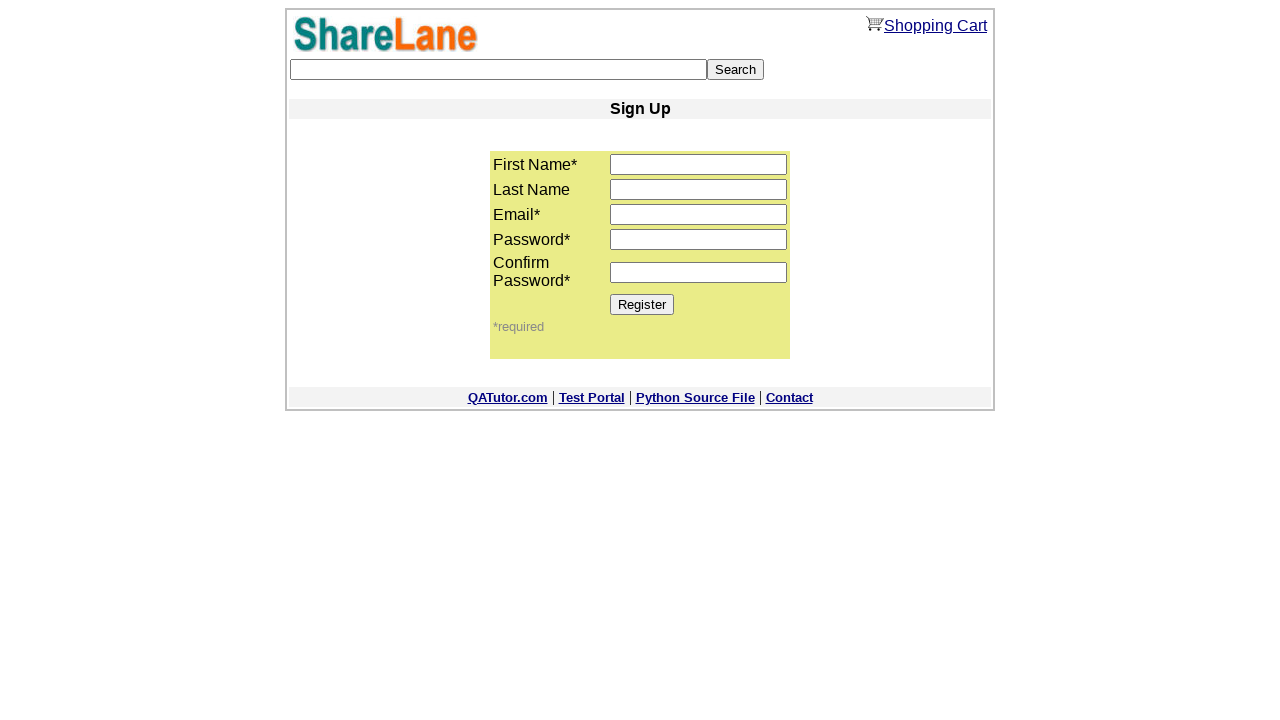

Filled first name field with 'Ivanov' on input[name='first_name']
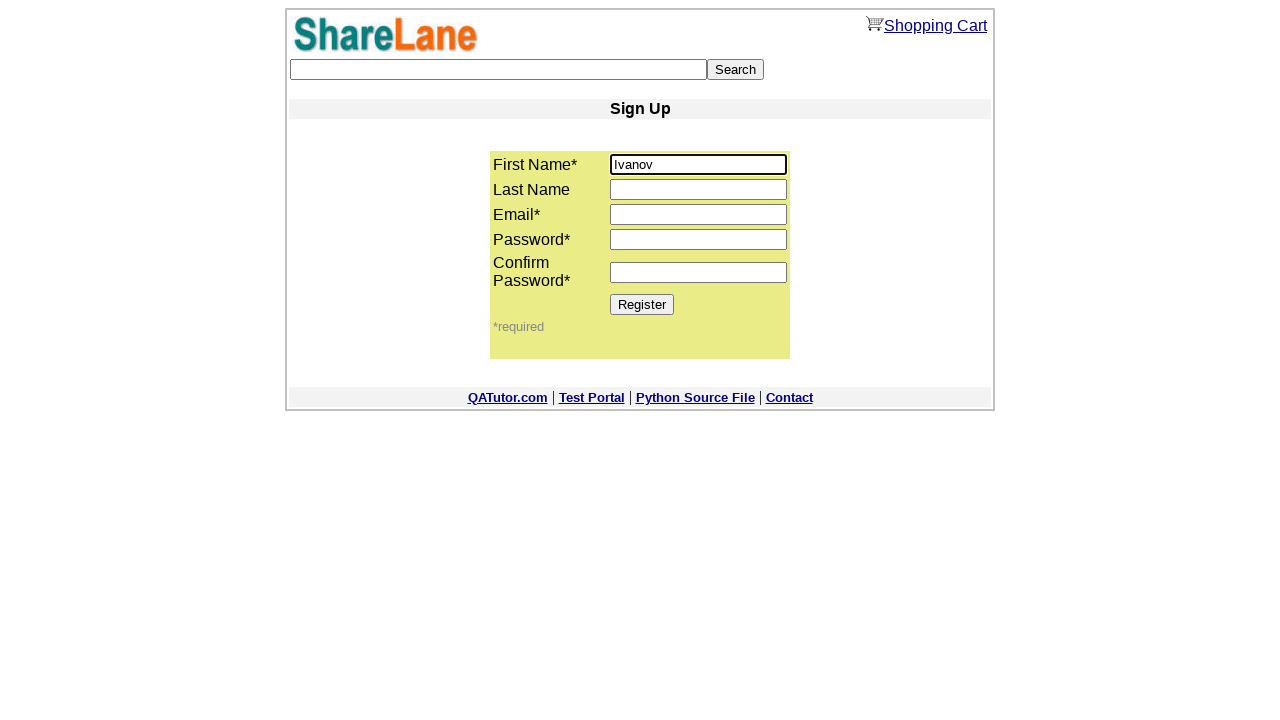

Filled last name field with 'Ivan' on input[name='last_name']
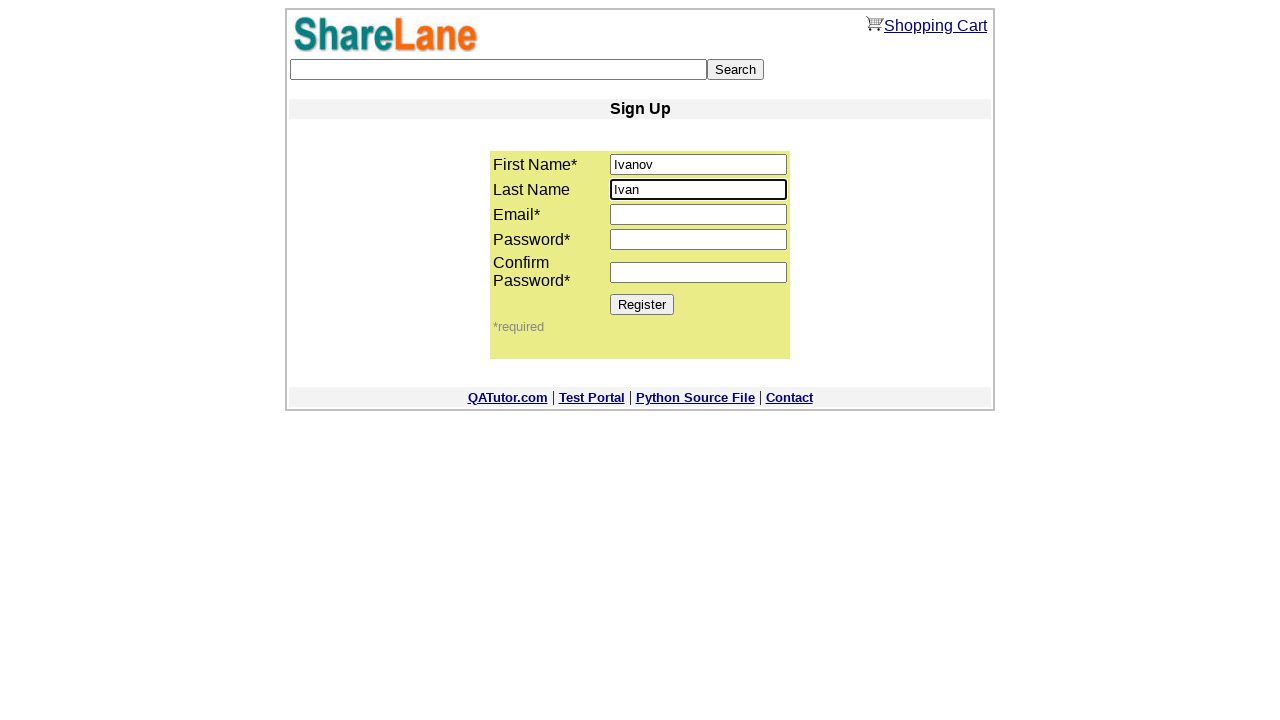

Filled email field with invalid email 'sample789@gmail.' (missing domain extension) on input[name='email']
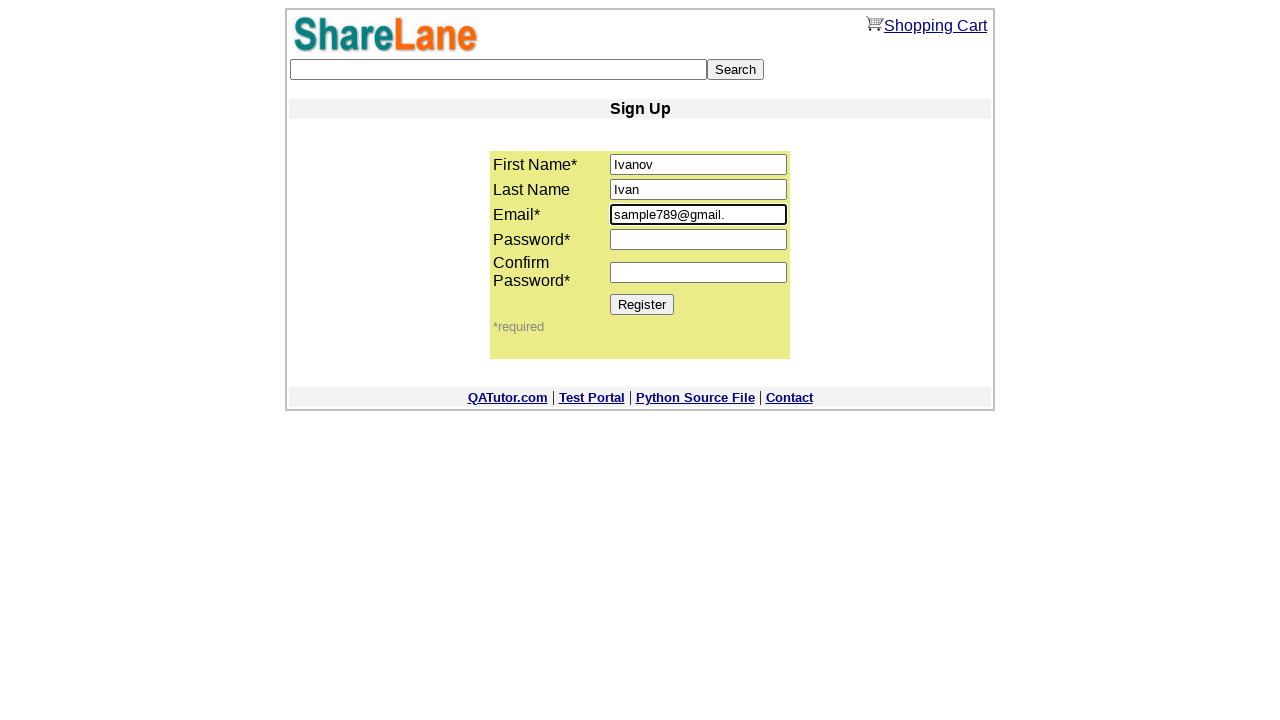

Filled password field with '1111' on input[name='password1']
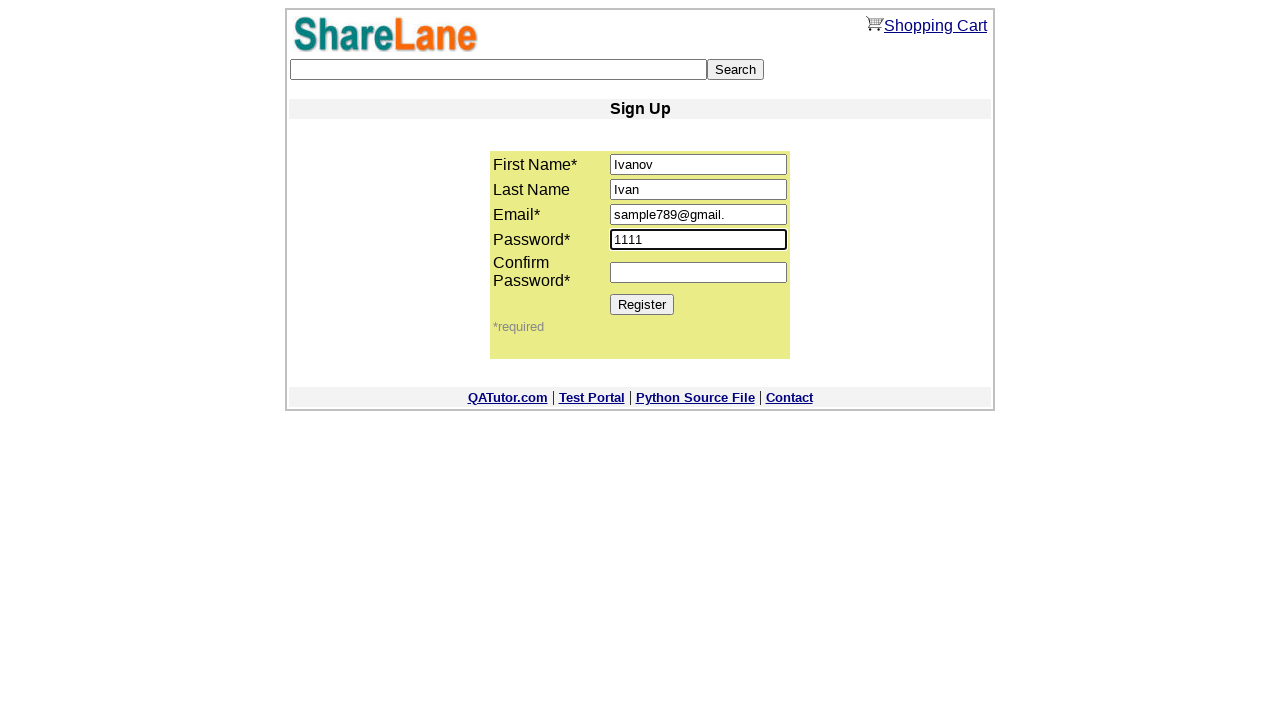

Filled password confirmation field with '1111' on input[name='password2']
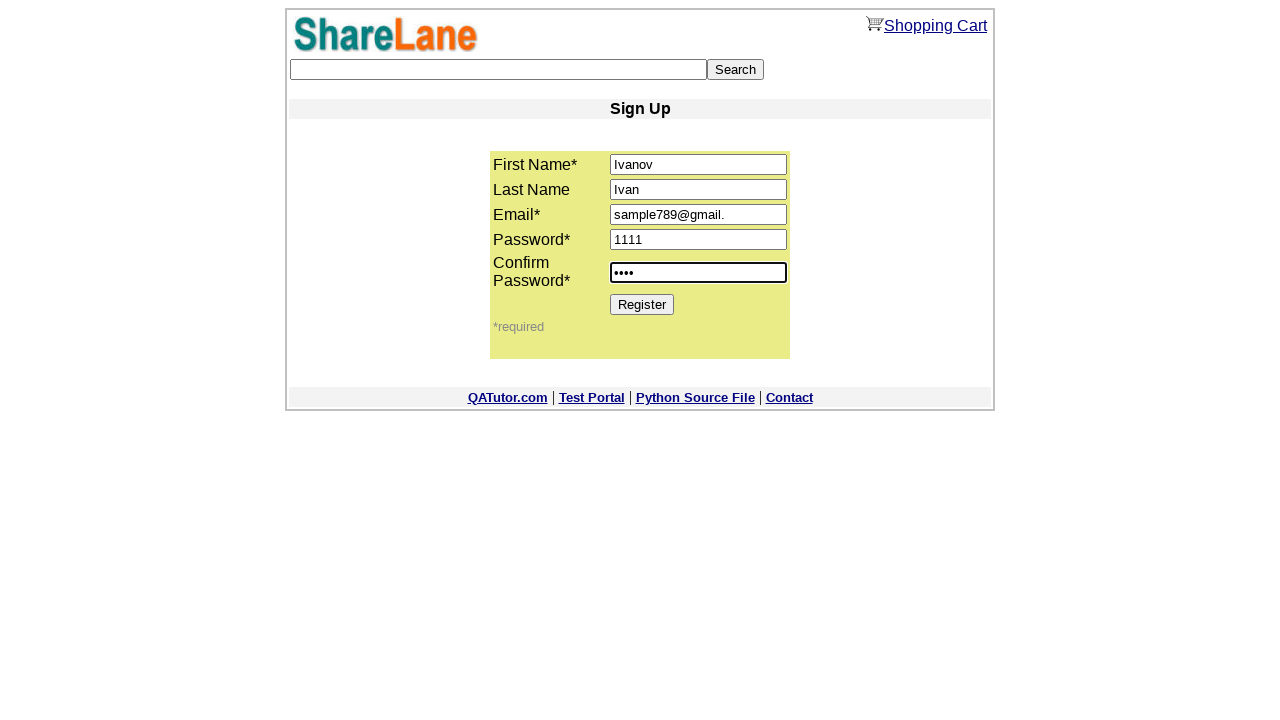

Clicked Register button to submit form with invalid email at (642, 304) on input[value='Register']
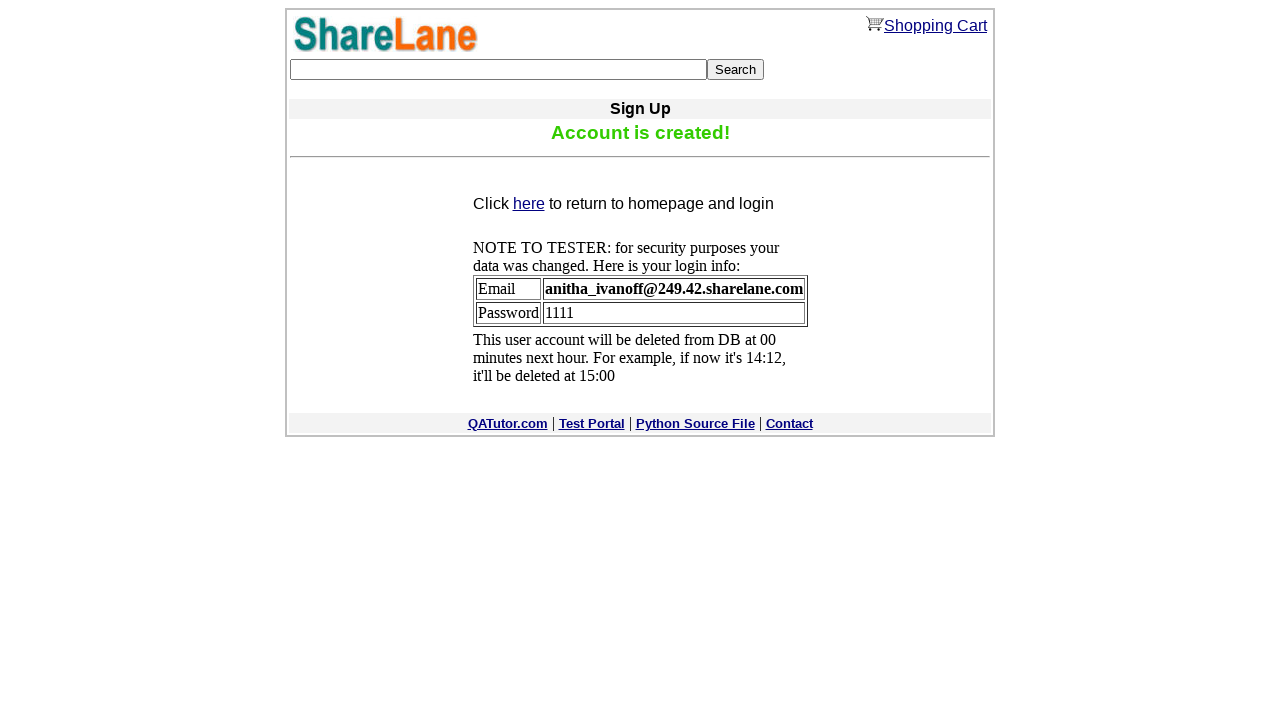

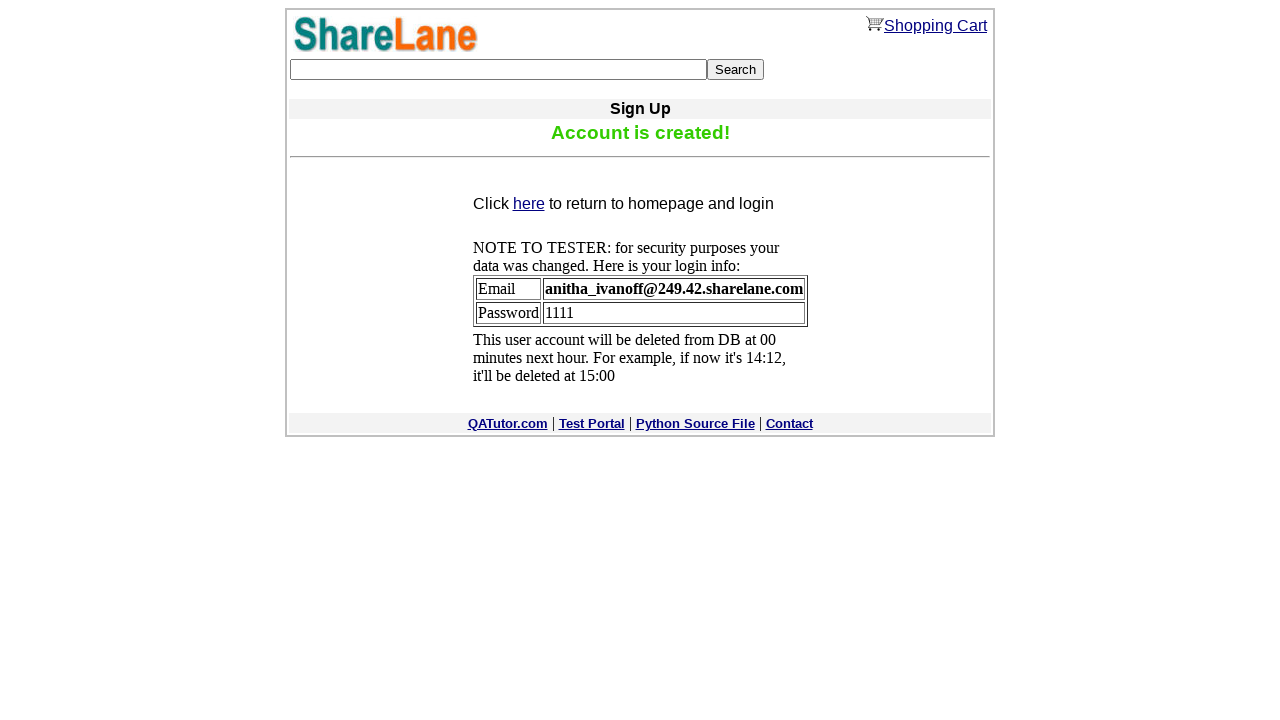